Tests radio button functionality by verifying the female radio button is enabled and displayed, then selecting it if not already selected

Starting URL: https://syntaxprojects.com/basic-radiobutton-demo.php

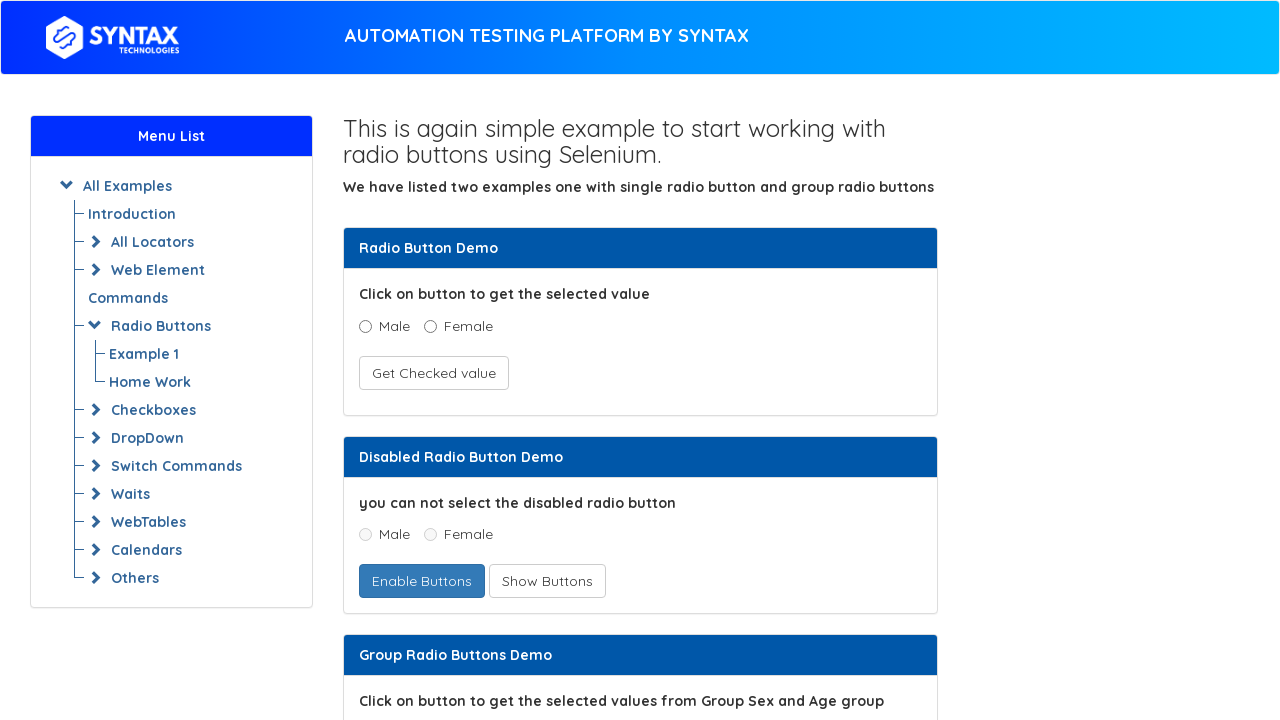

Located the female radio button element
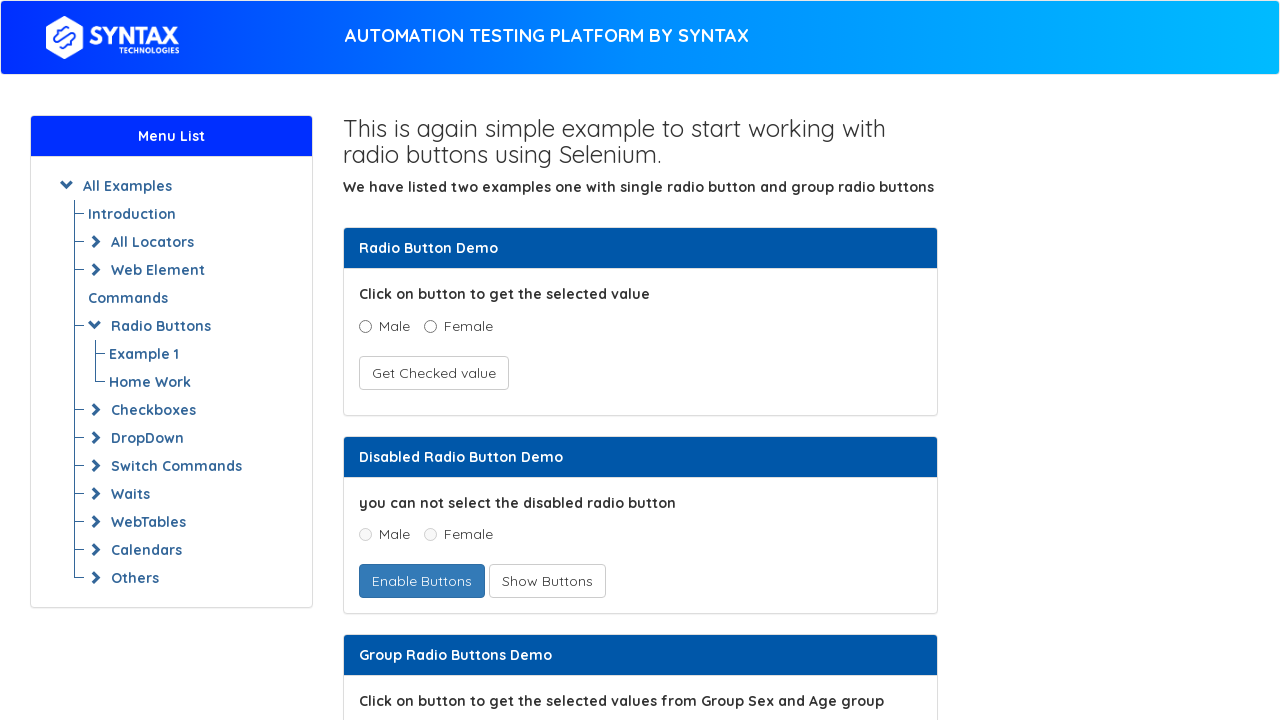

Female radio button is now visible
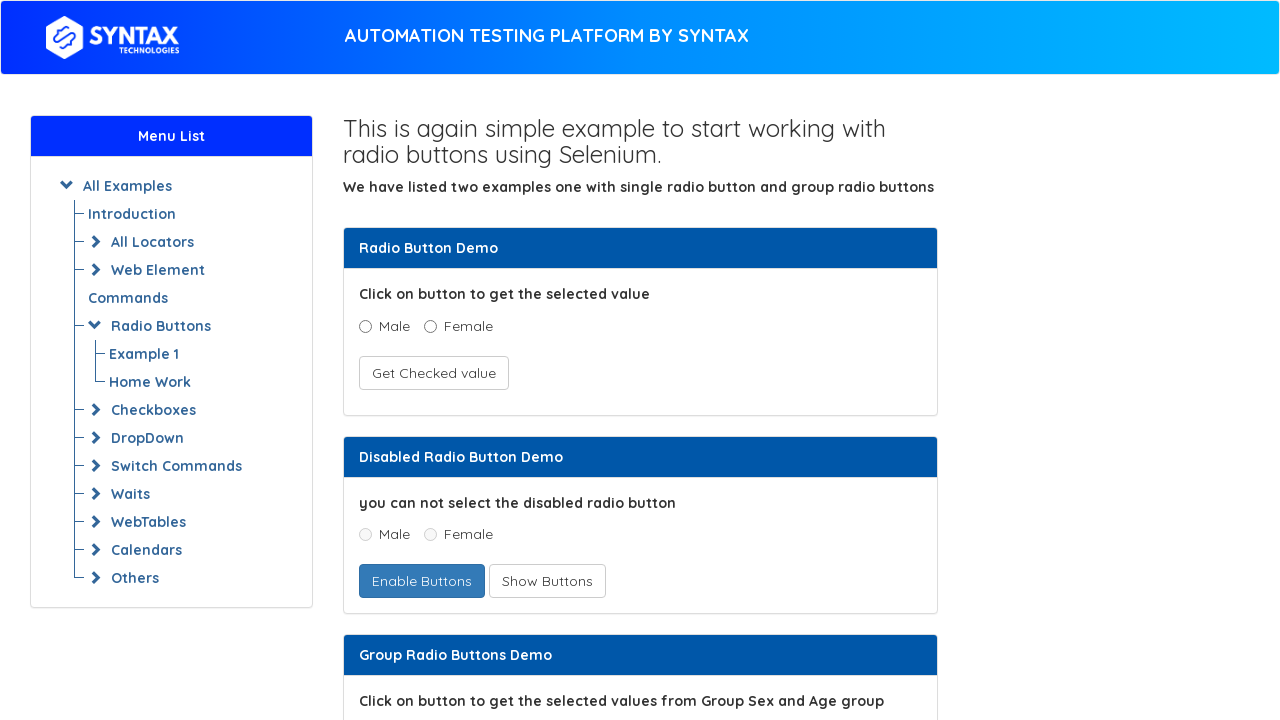

Checked if female radio button is enabled: True
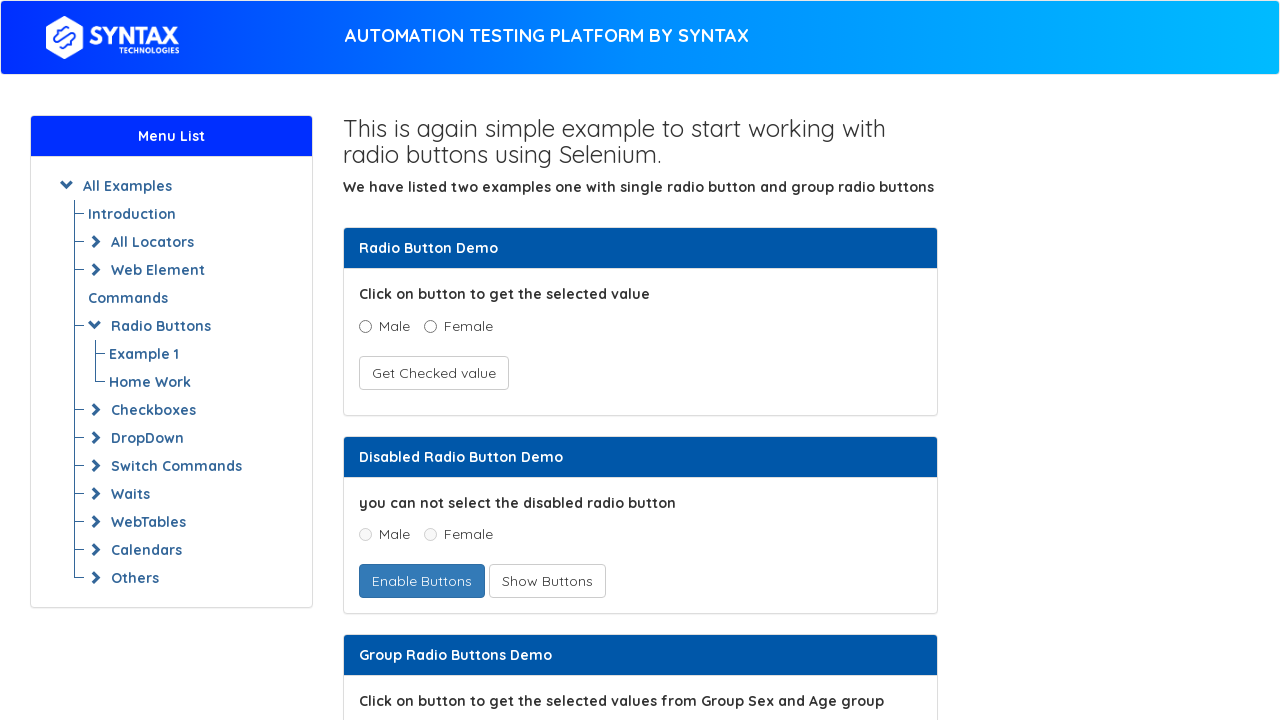

Checked if female radio button is displayed: True
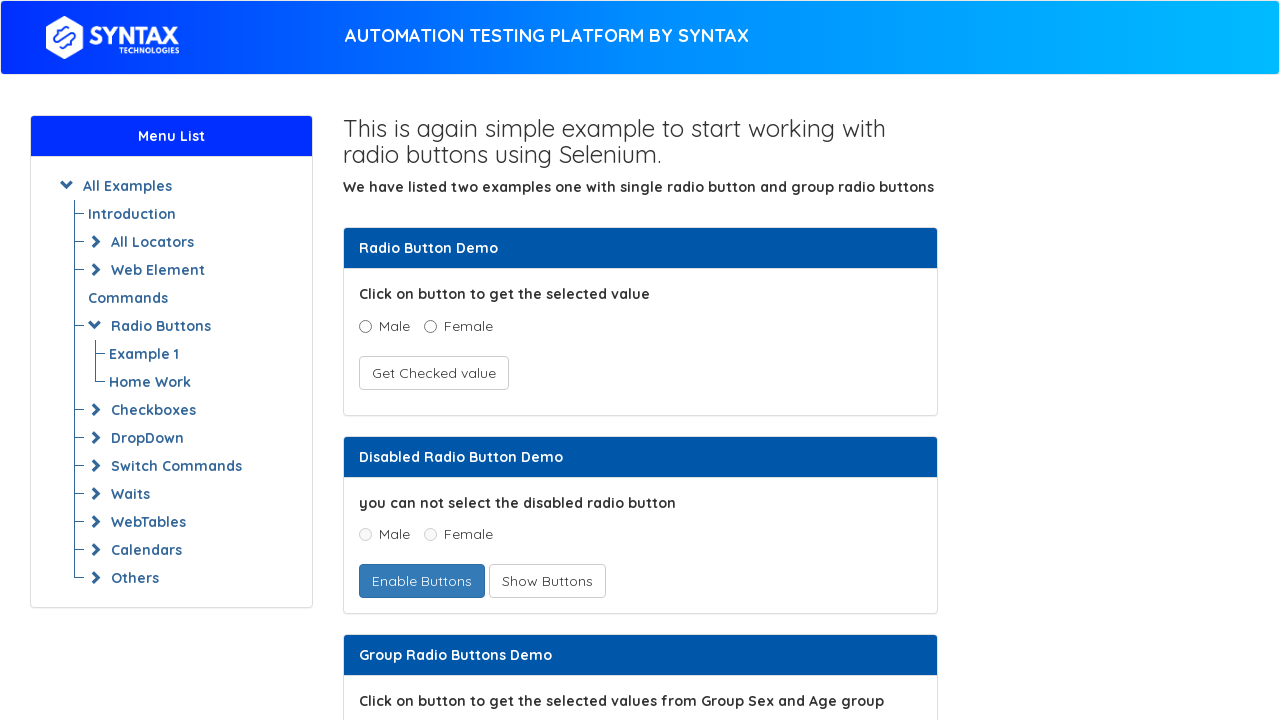

Checked if female radio button is selected: False
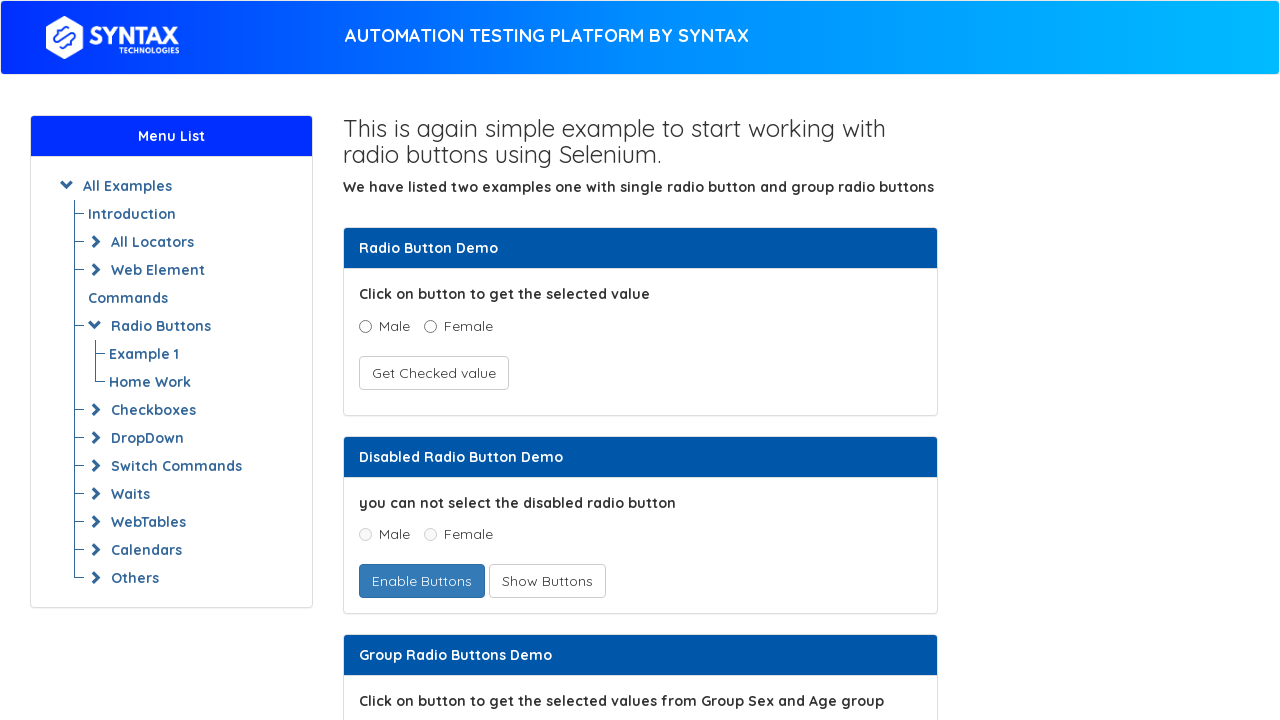

Clicked the female radio button to select it at (430, 326) on xpath=//input[@name='optradio' and @value='Female']
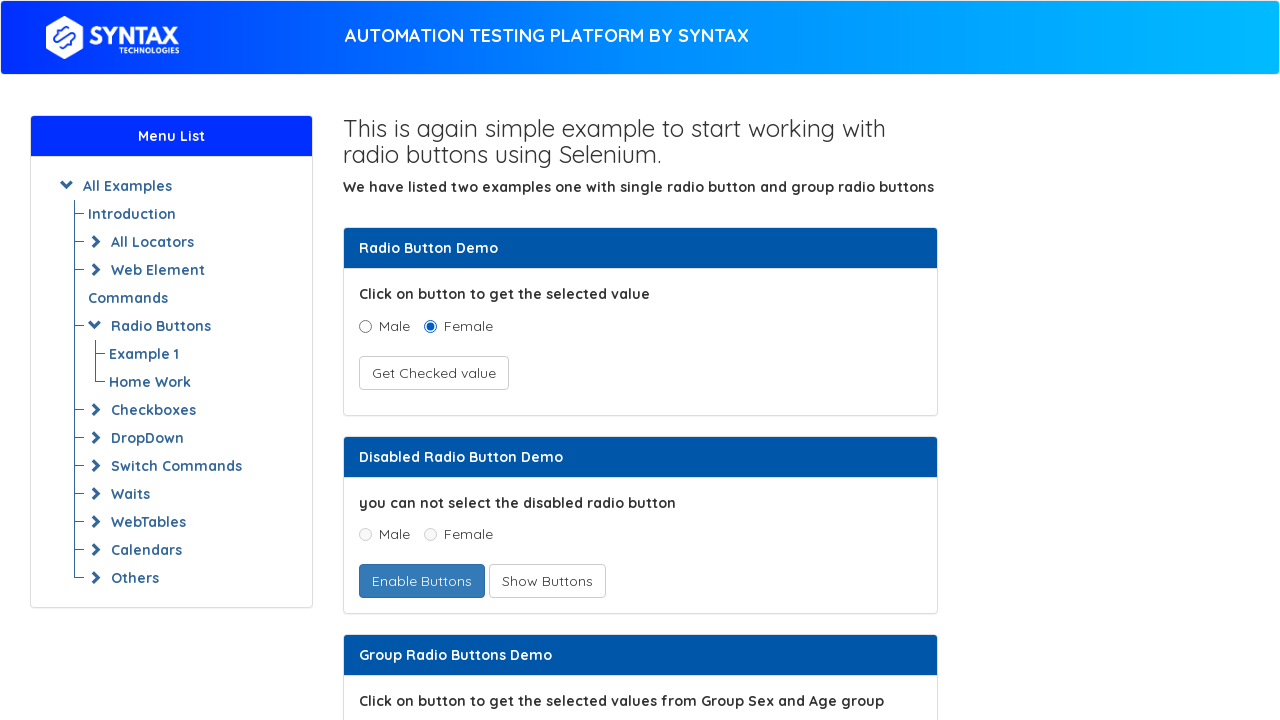

Verified female radio button is now selected: True
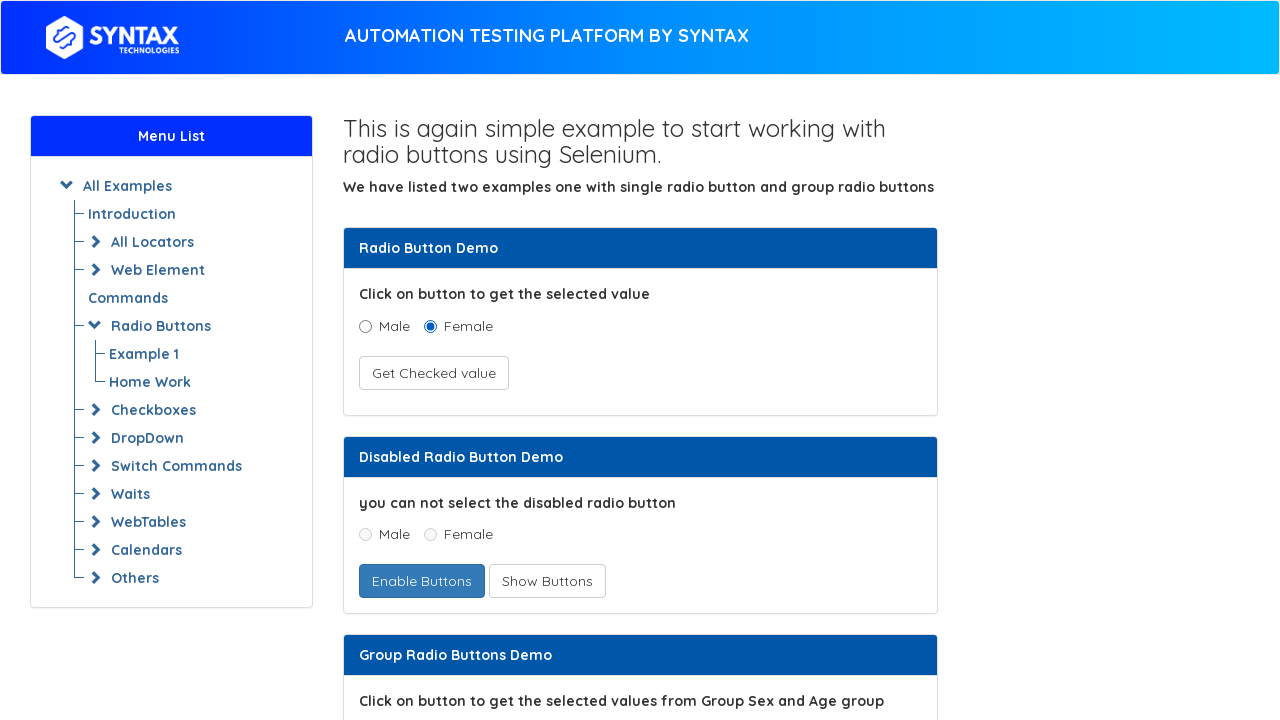

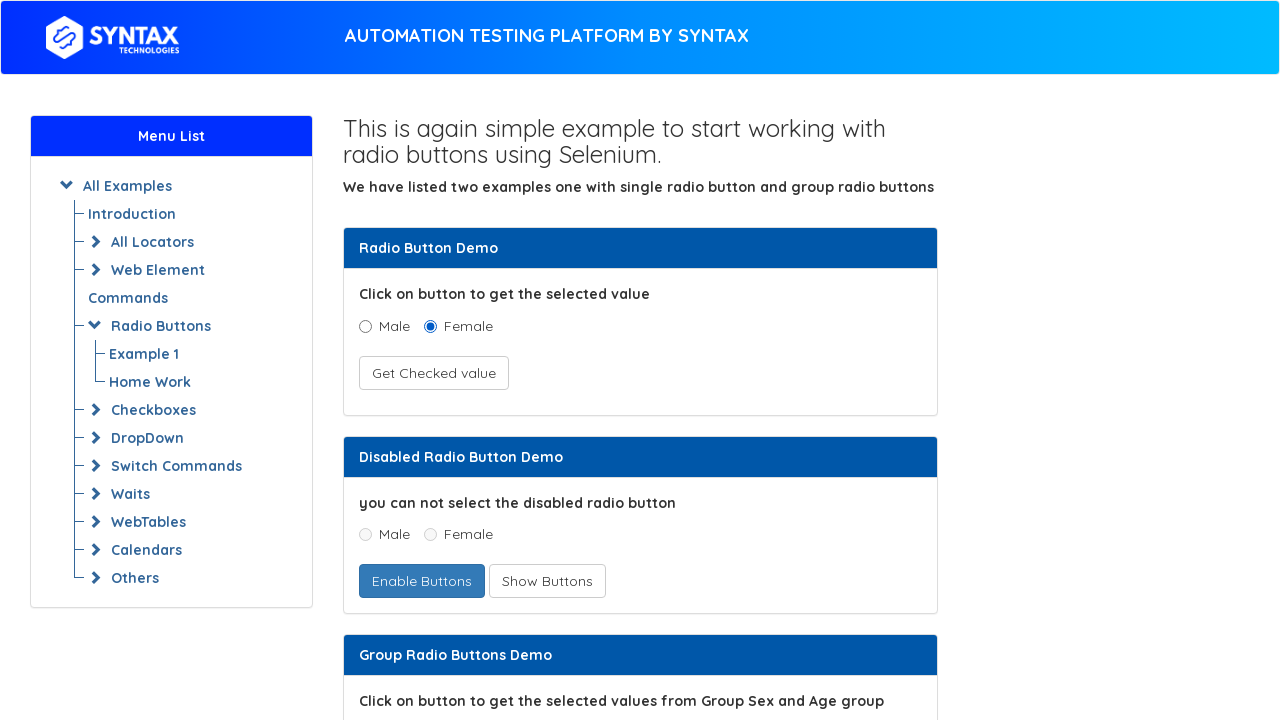